Tests successful user registration by filling all required fields with valid data and verifying confirmation message

Starting URL: https://www.sharelane.com/cgi-bin/register.py

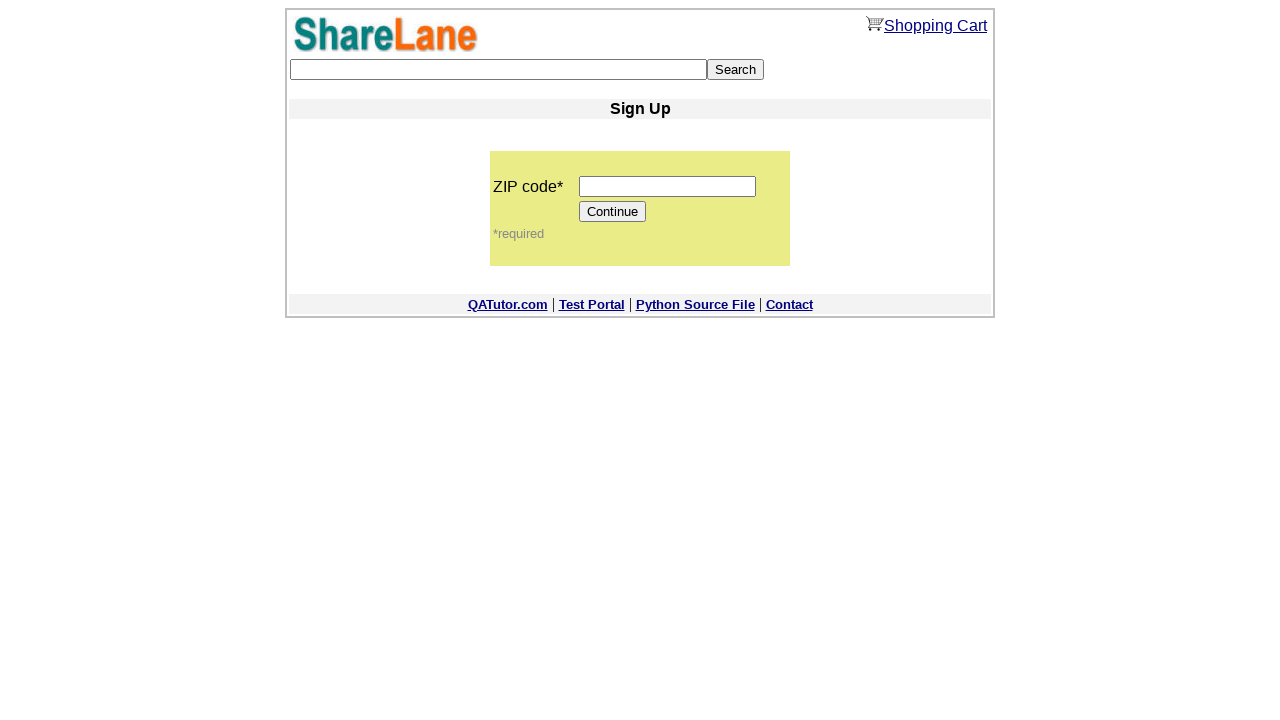

Entered valid zip code '12345' on input[name='zip_code']
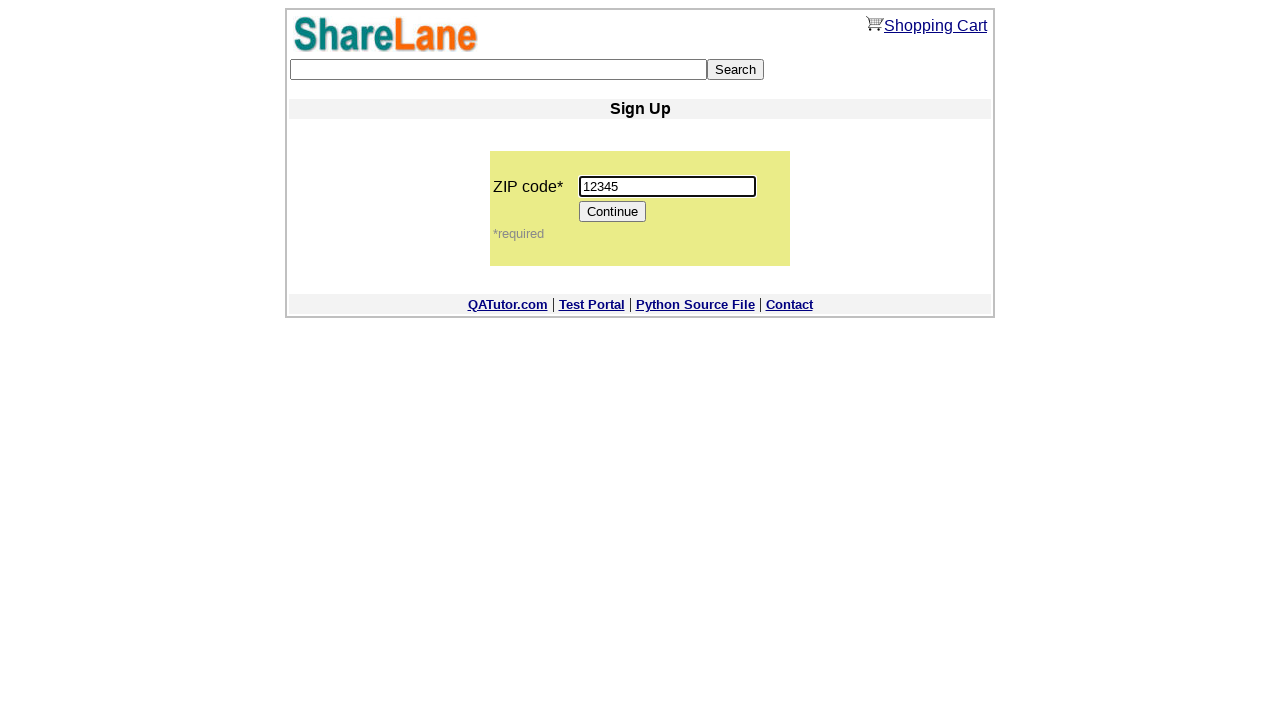

Clicked Continue button at (613, 212) on input[value='Continue']
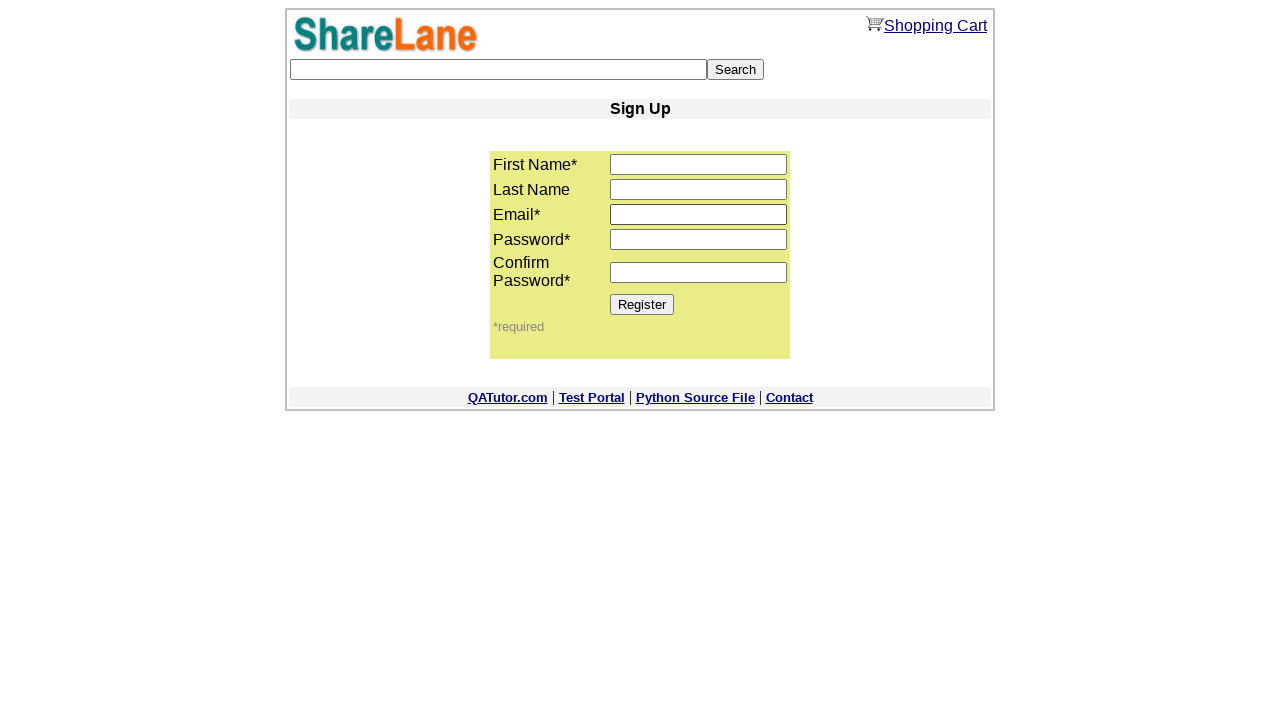

Entered first name 'Nikita' on input[name='first_name']
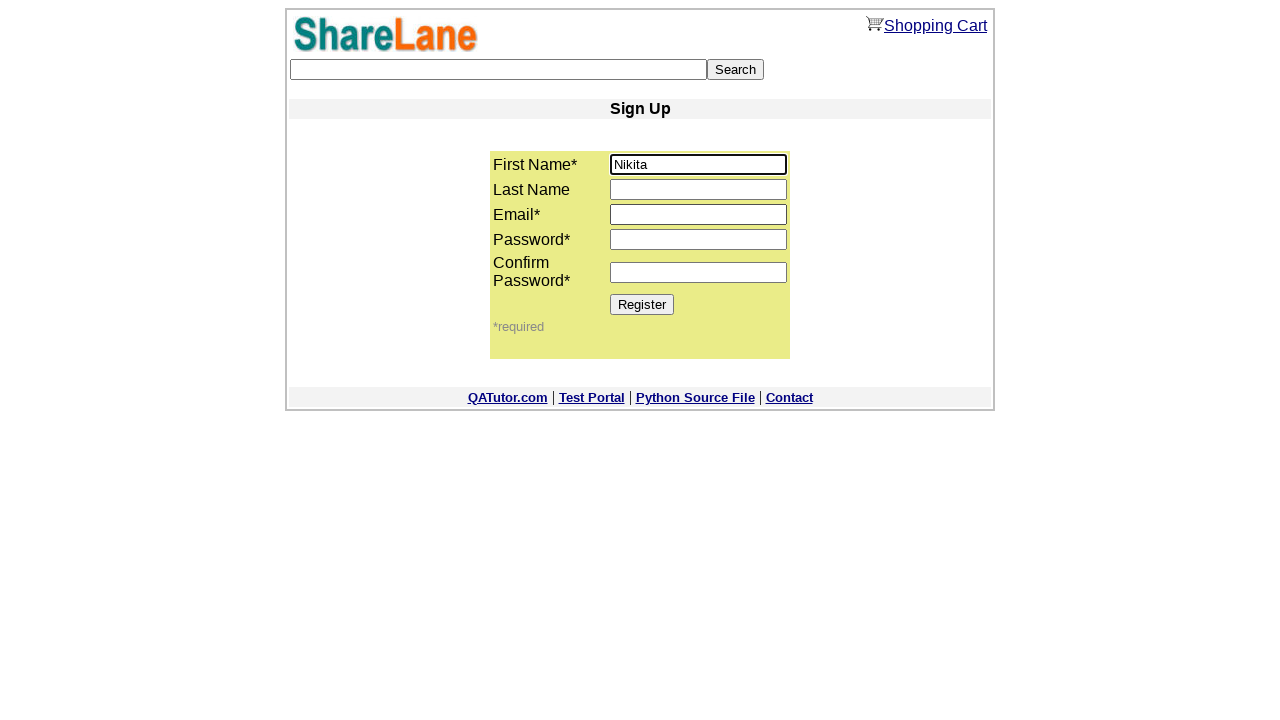

Entered last name 'Dunyashenko' on input[name='last_name']
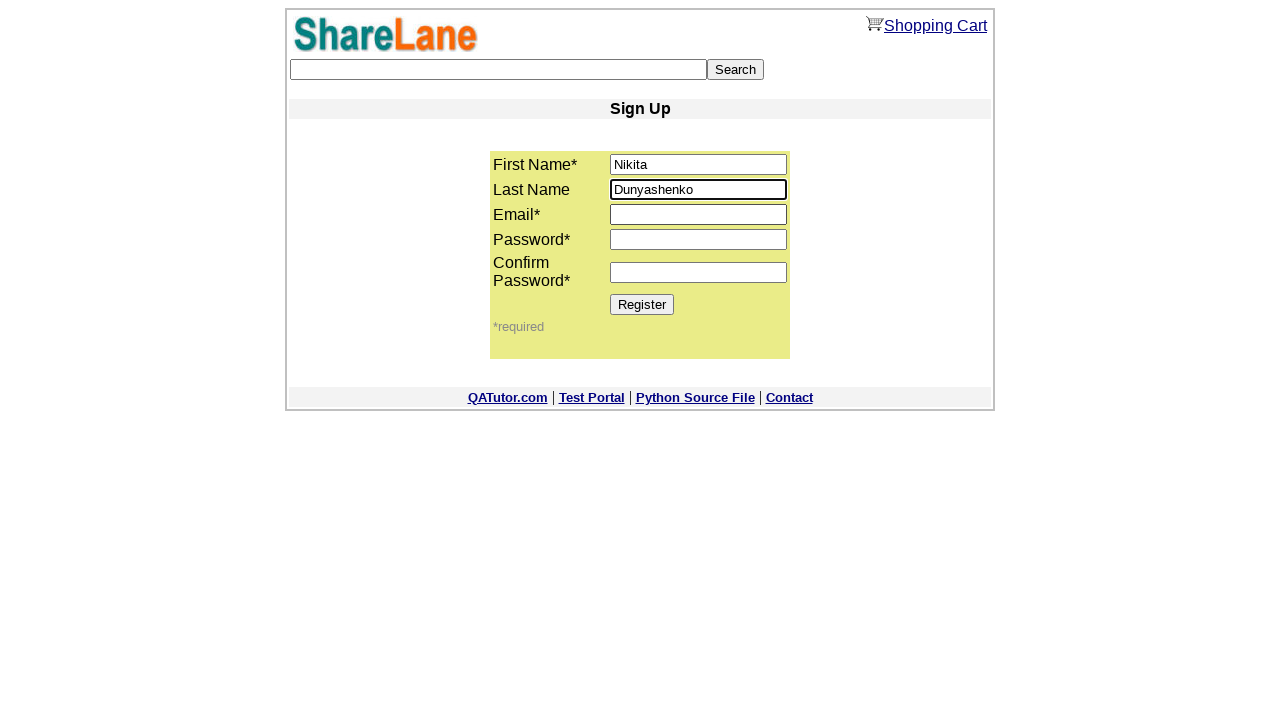

Entered email 'testuser123@example.com' on input[name='email']
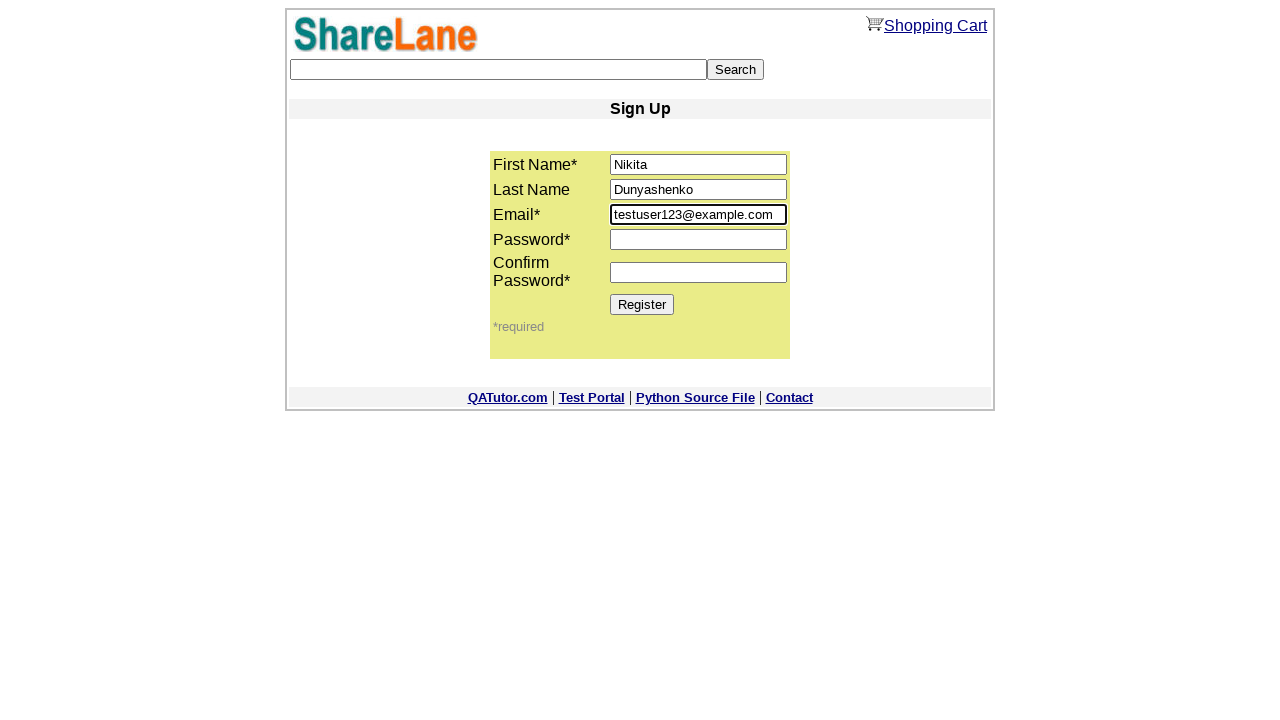

Entered password in first field on input[name='password1']
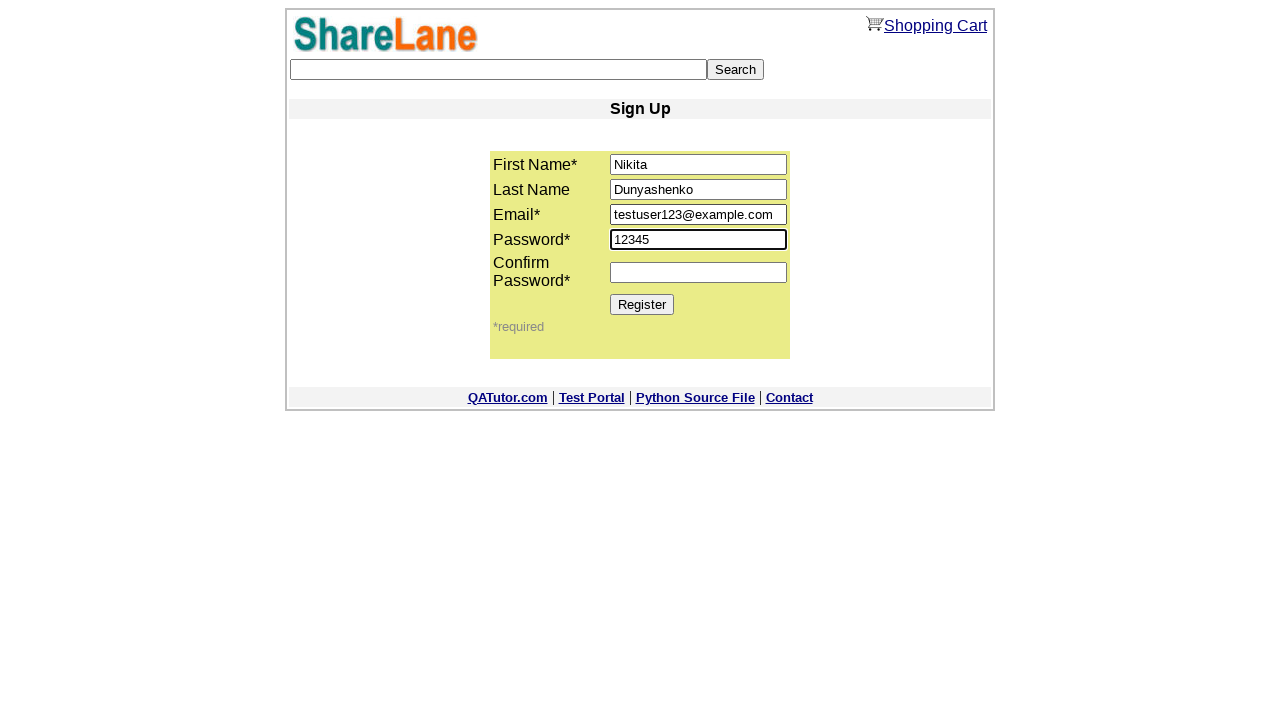

Entered password confirmation on input[name='password2']
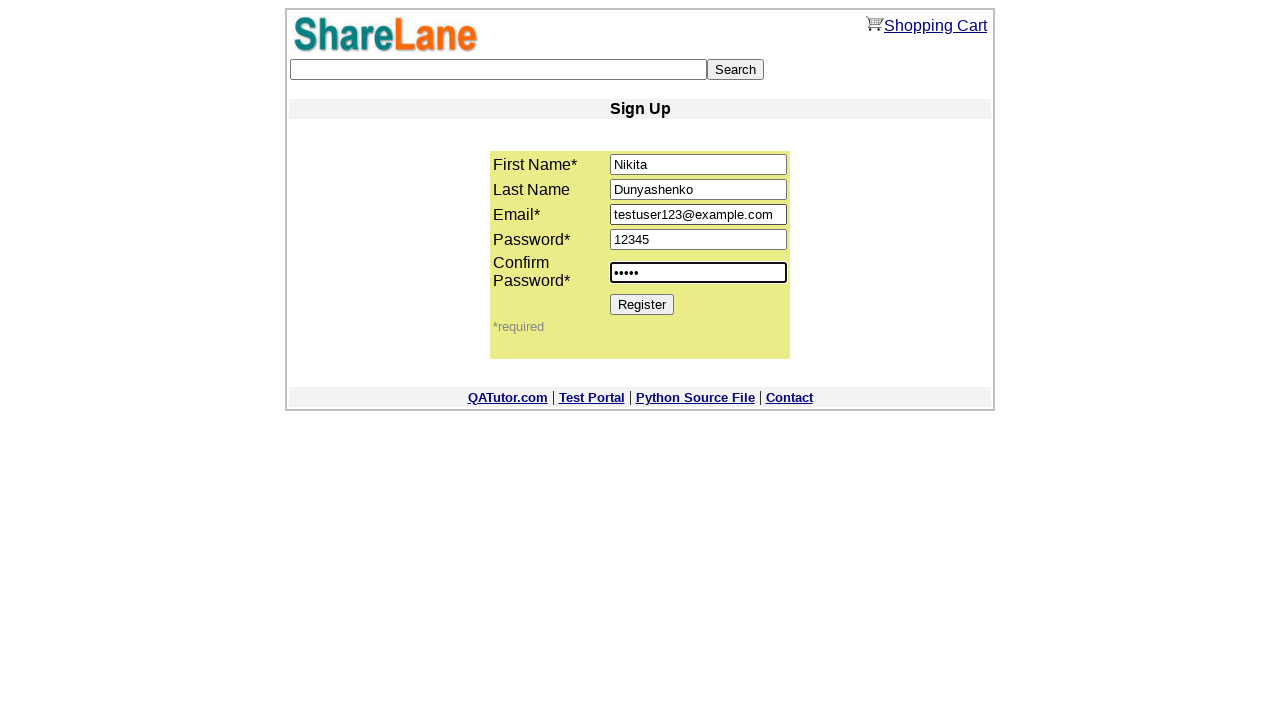

Clicked Register button to submit registration form at (642, 304) on input[value='Register']
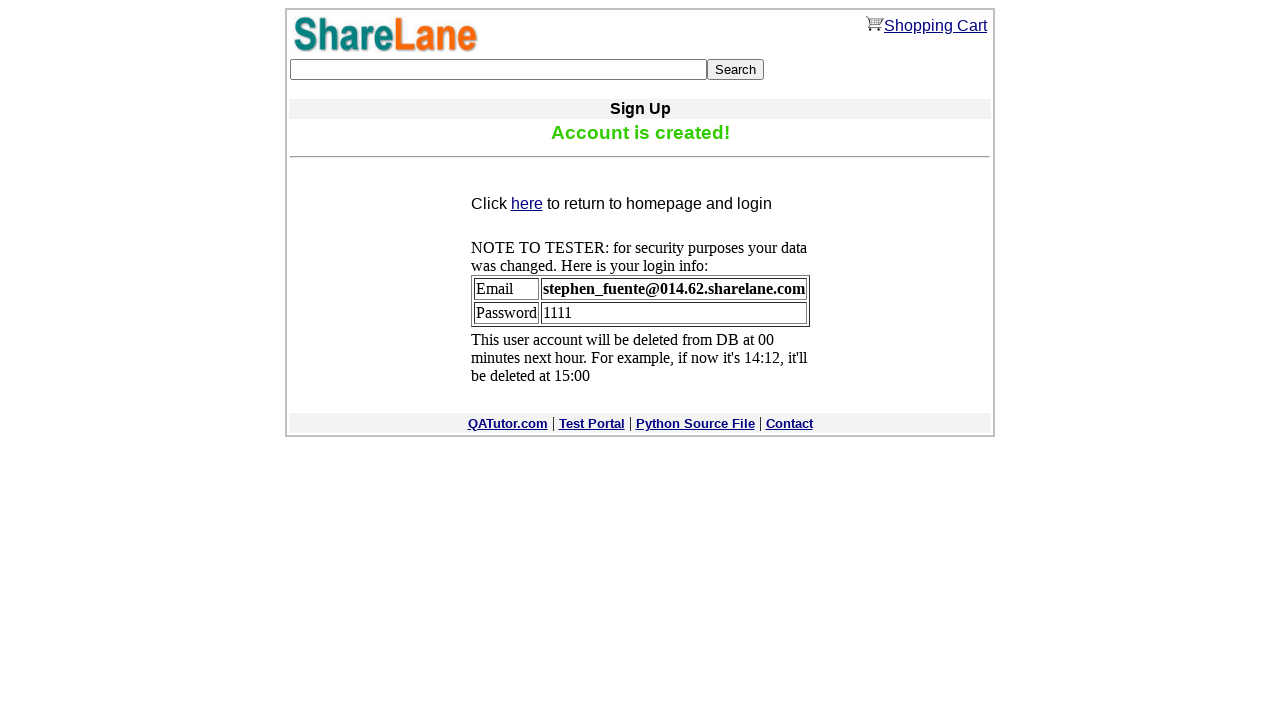

Confirmation message appeared, registration successful
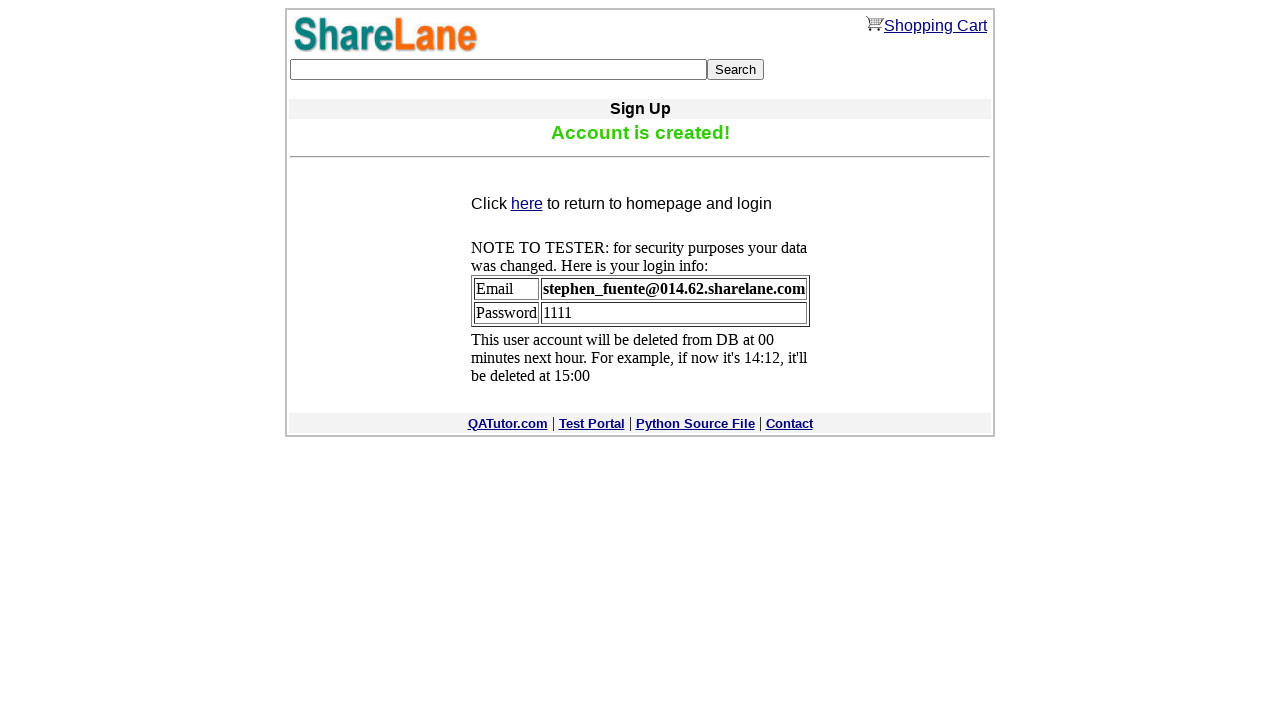

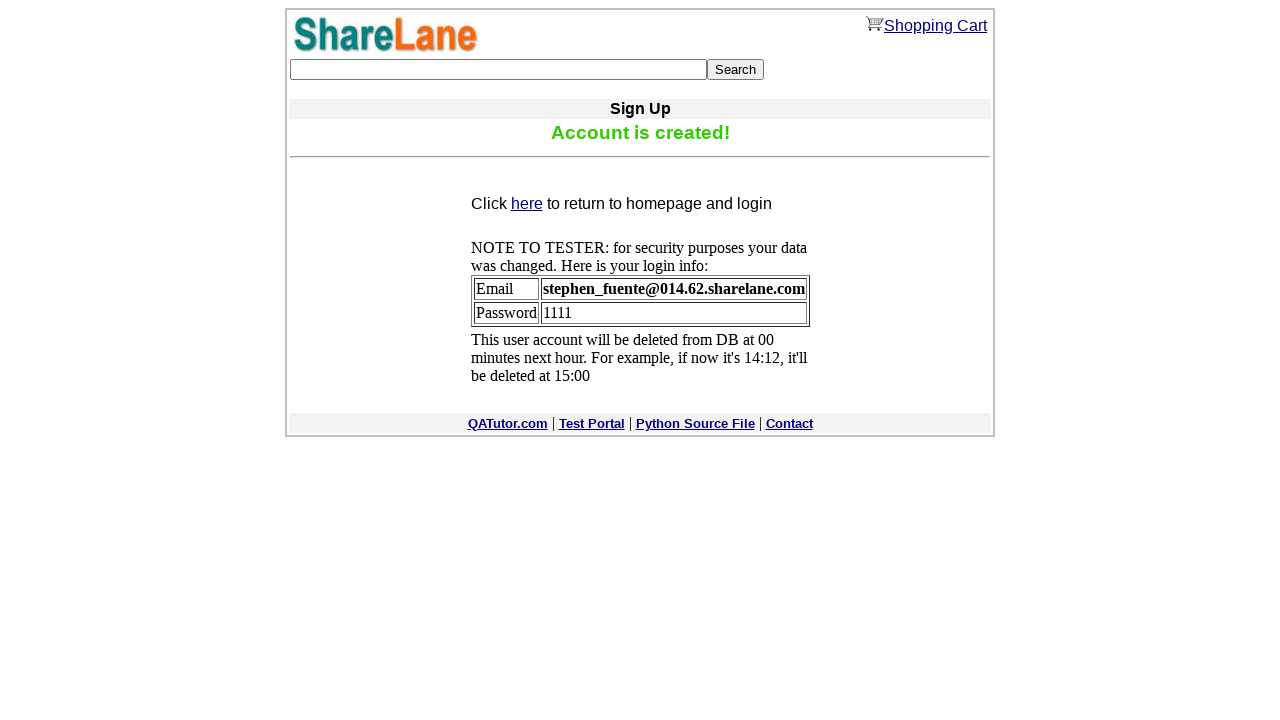